Navigates to the OrangeHRM demo site and verifies that the page title is "OrangeHRM" and the URL matches the expected value.

Starting URL: https://opensource-demo.orangehrmlive.com/

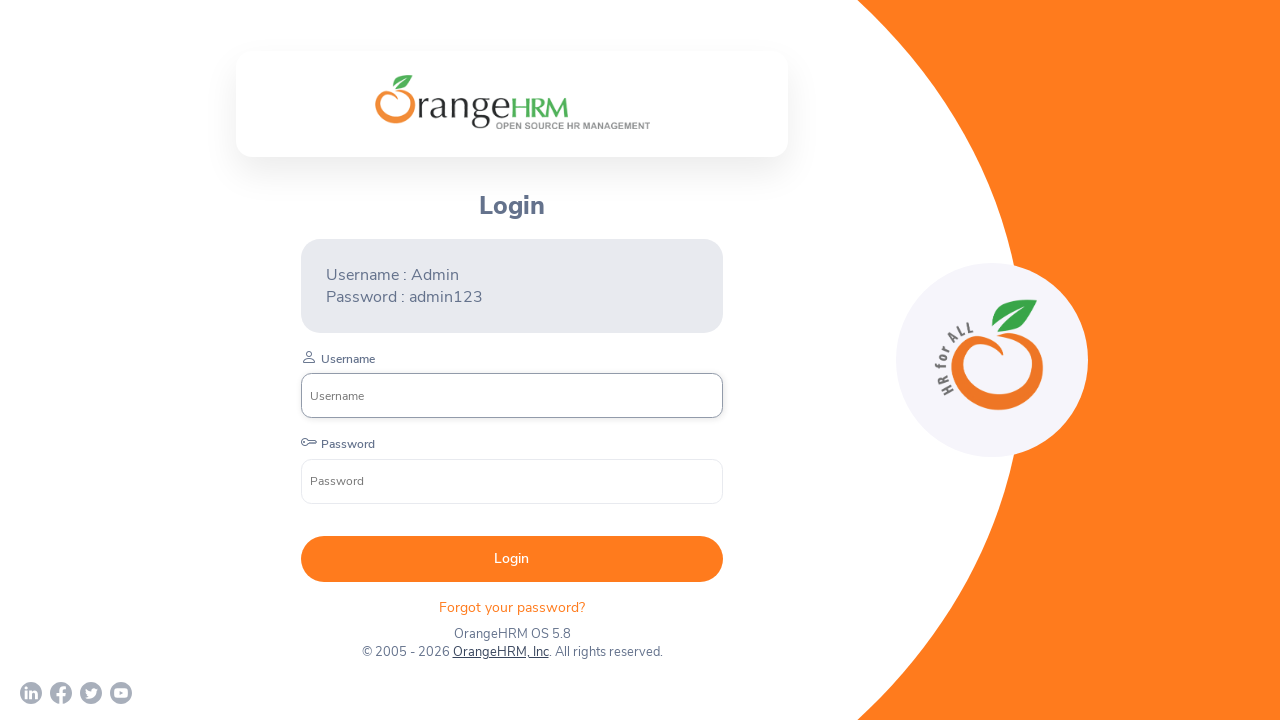

Waited for page to load (domcontentloaded)
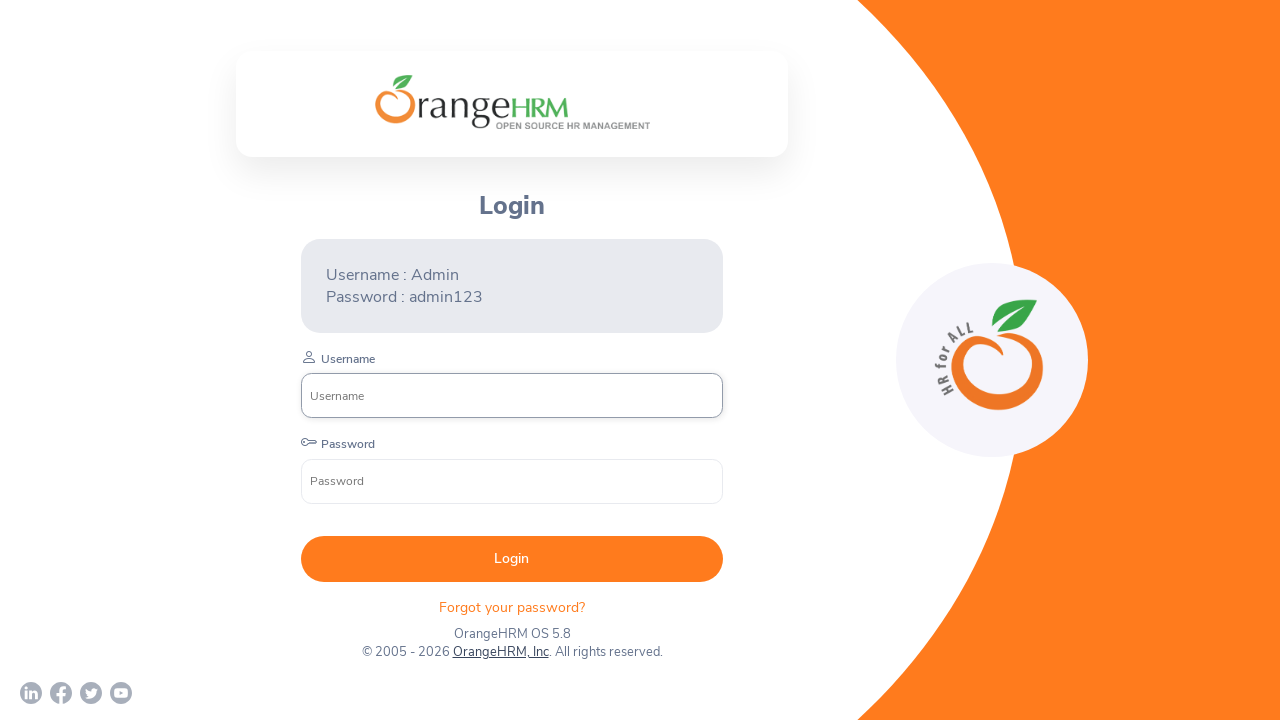

Retrieved page title: OrangeHRM
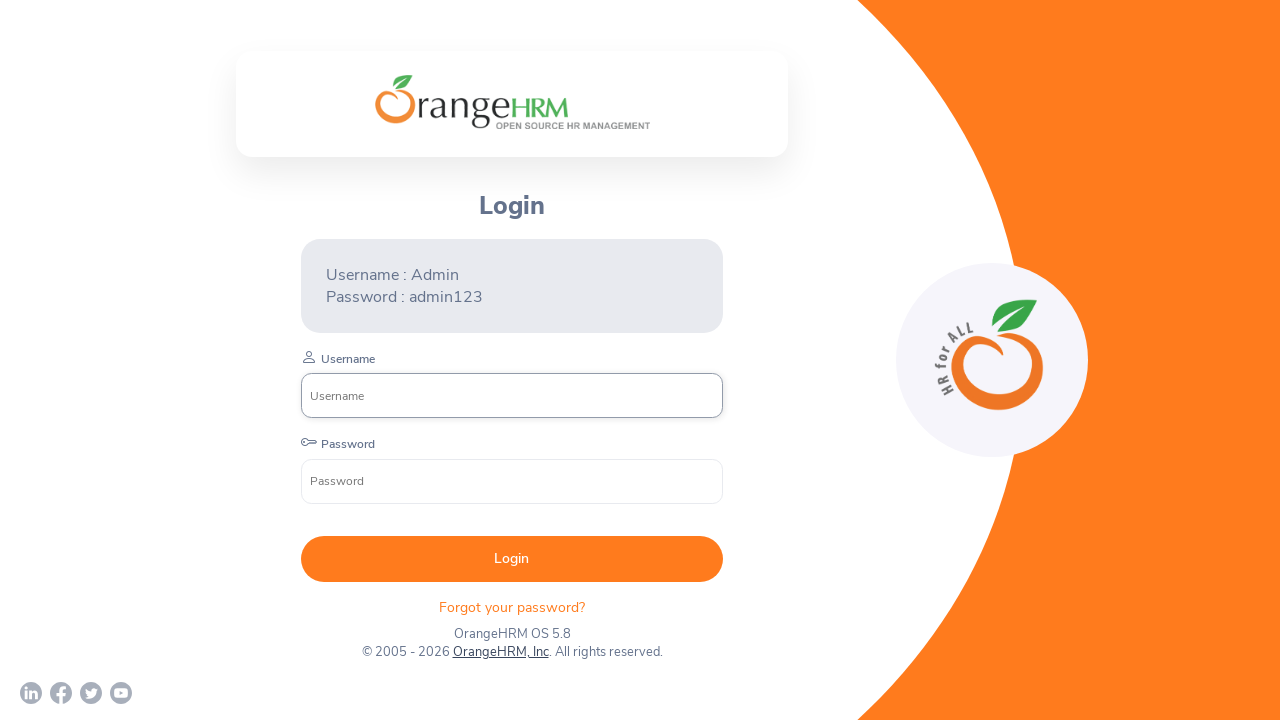

Page title verification passed - title is 'OrangeHRM'
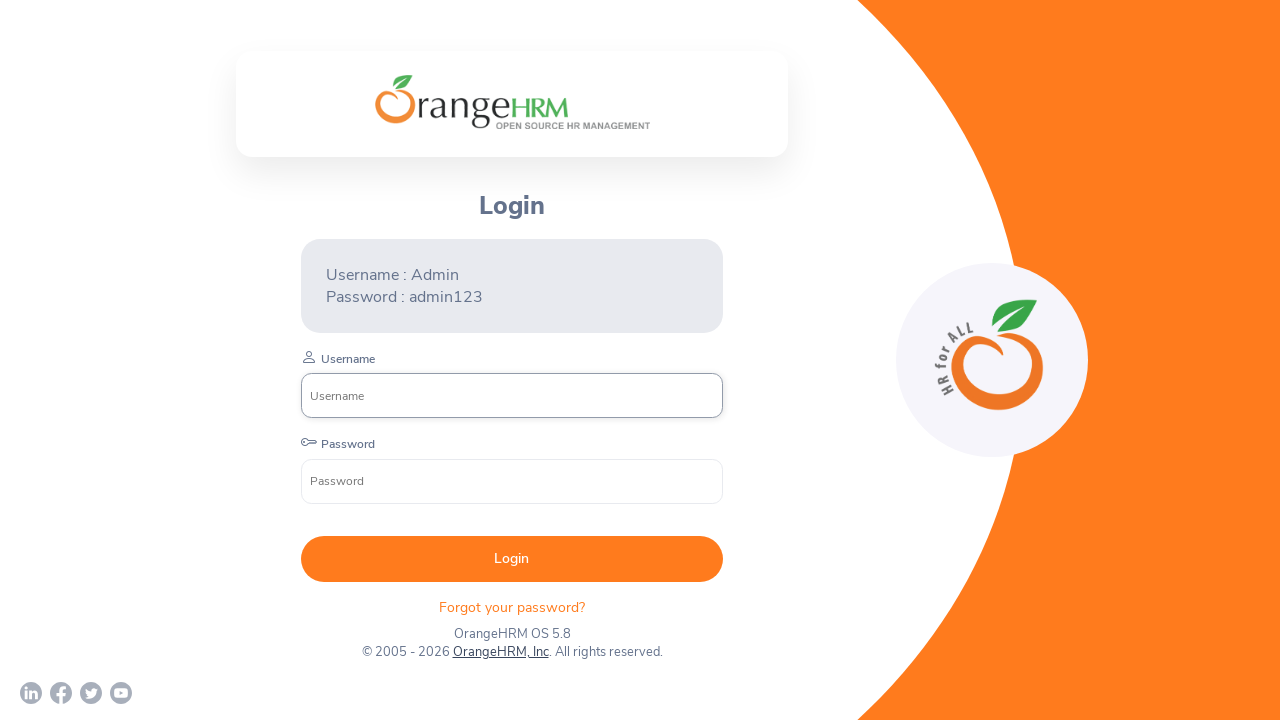

Retrieved current URL: https://opensource-demo.orangehrmlive.com/web/index.php/auth/login
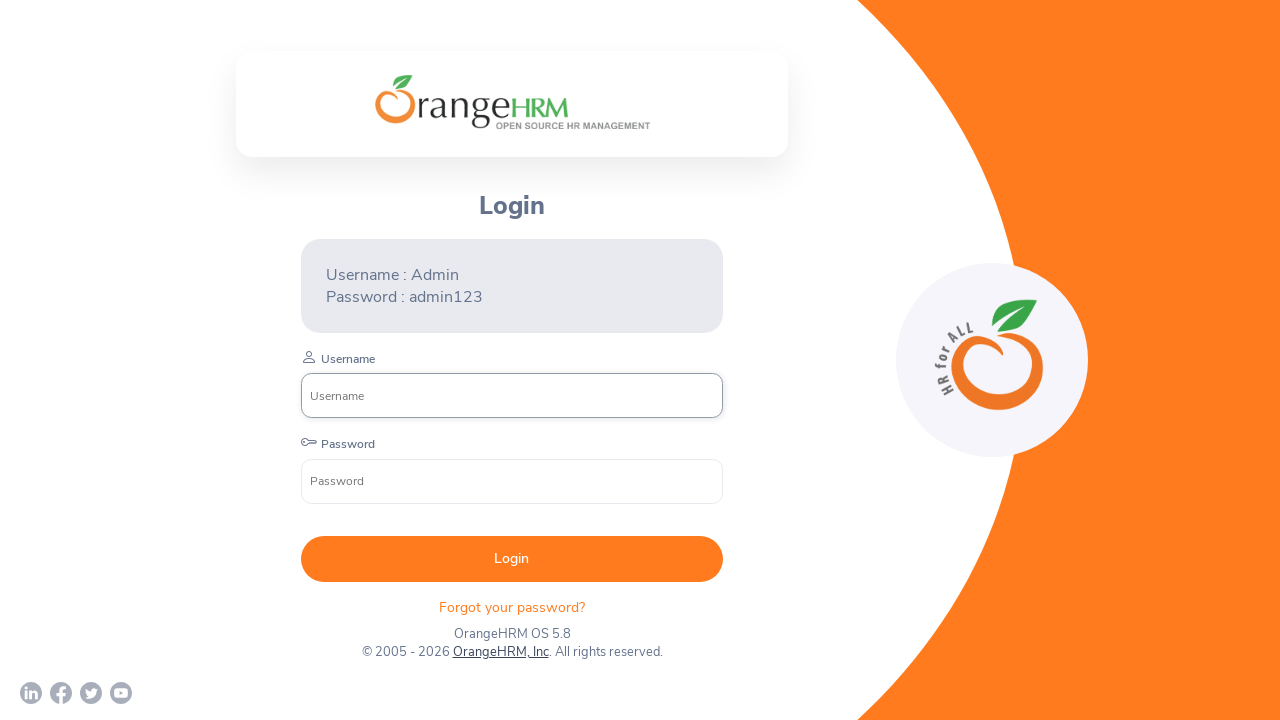

URL verification failed - expected 'https://opensource-demo.orangehrmlive.com/' but got 'https://opensource-demo.orangehrmlive.com/web/index.php/auth/login'
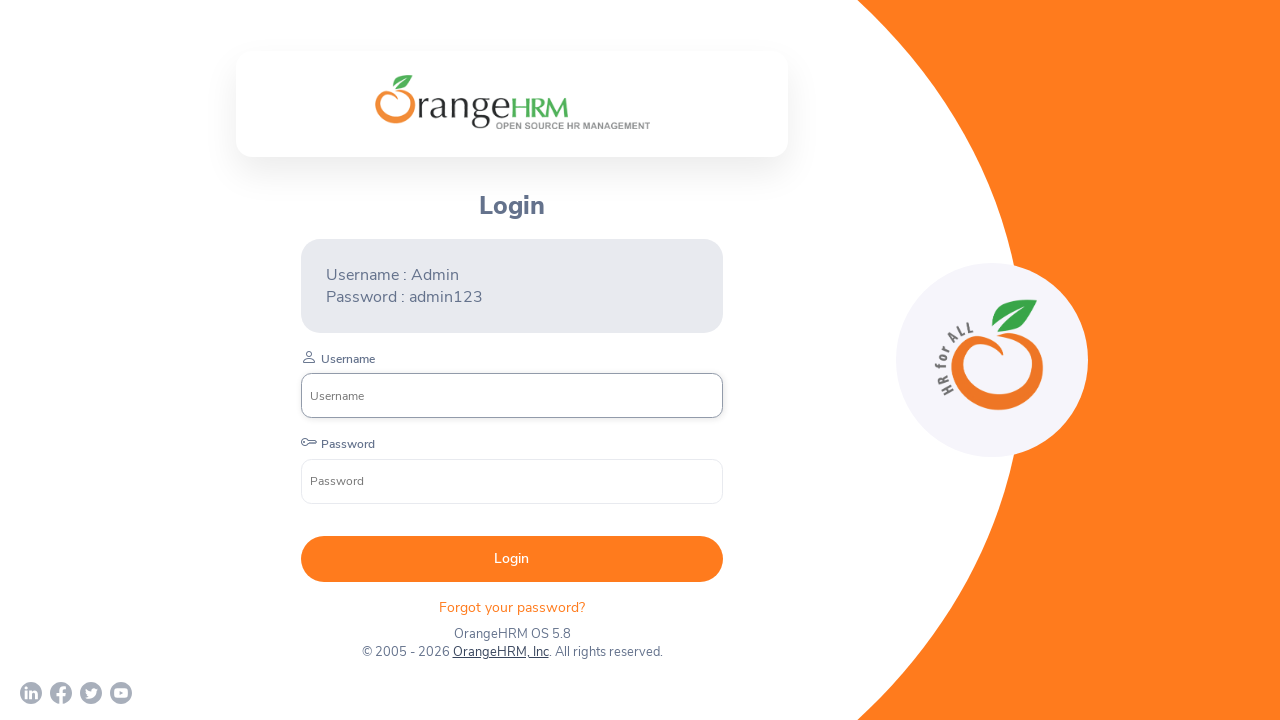

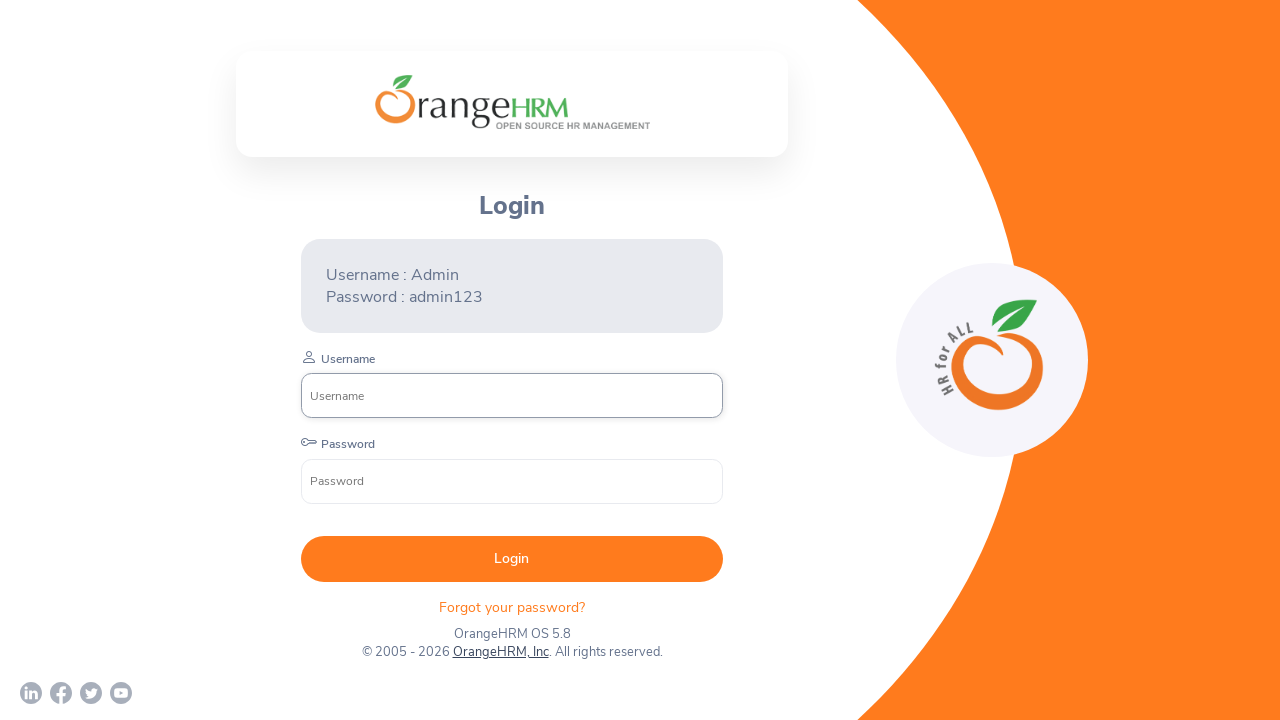